Tests accepting a JavaScript alert by clicking the first button and verifying the success message

Starting URL: https://the-internet.herokuapp.com/javascript_alerts

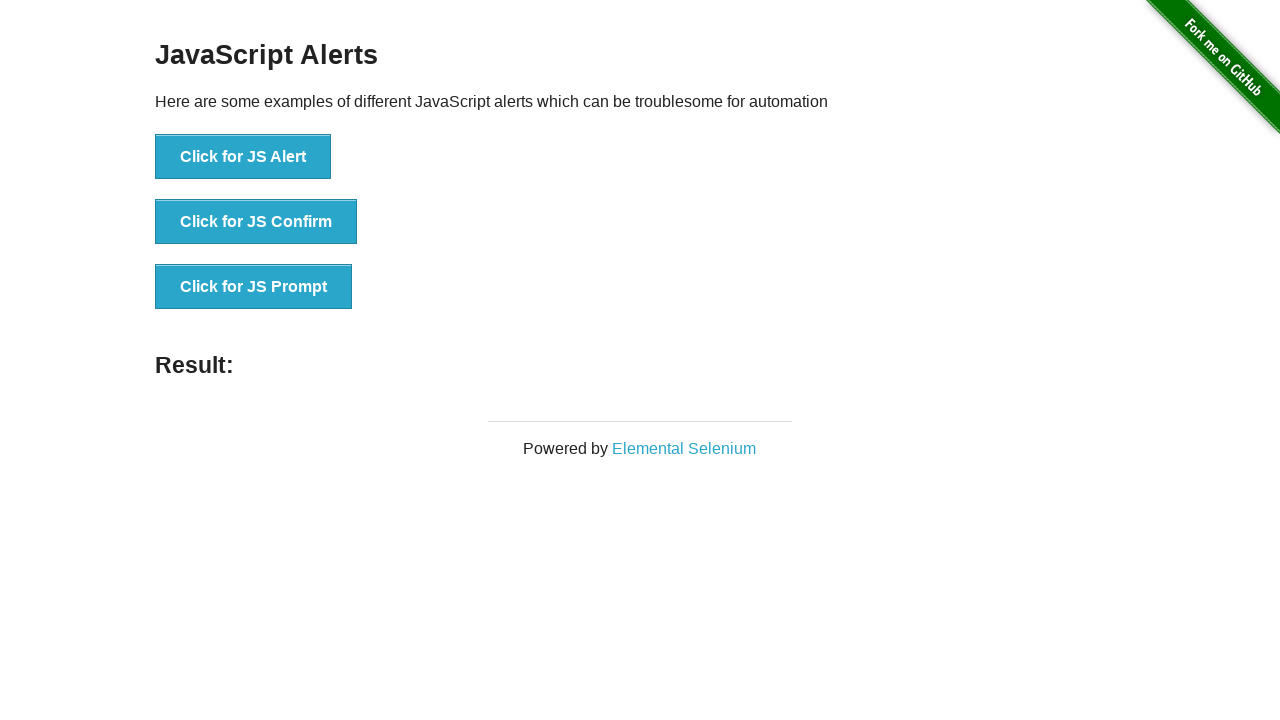

Clicked the first button to trigger JavaScript alert at (243, 157) on xpath=//button[@onclick='jsAlert()']
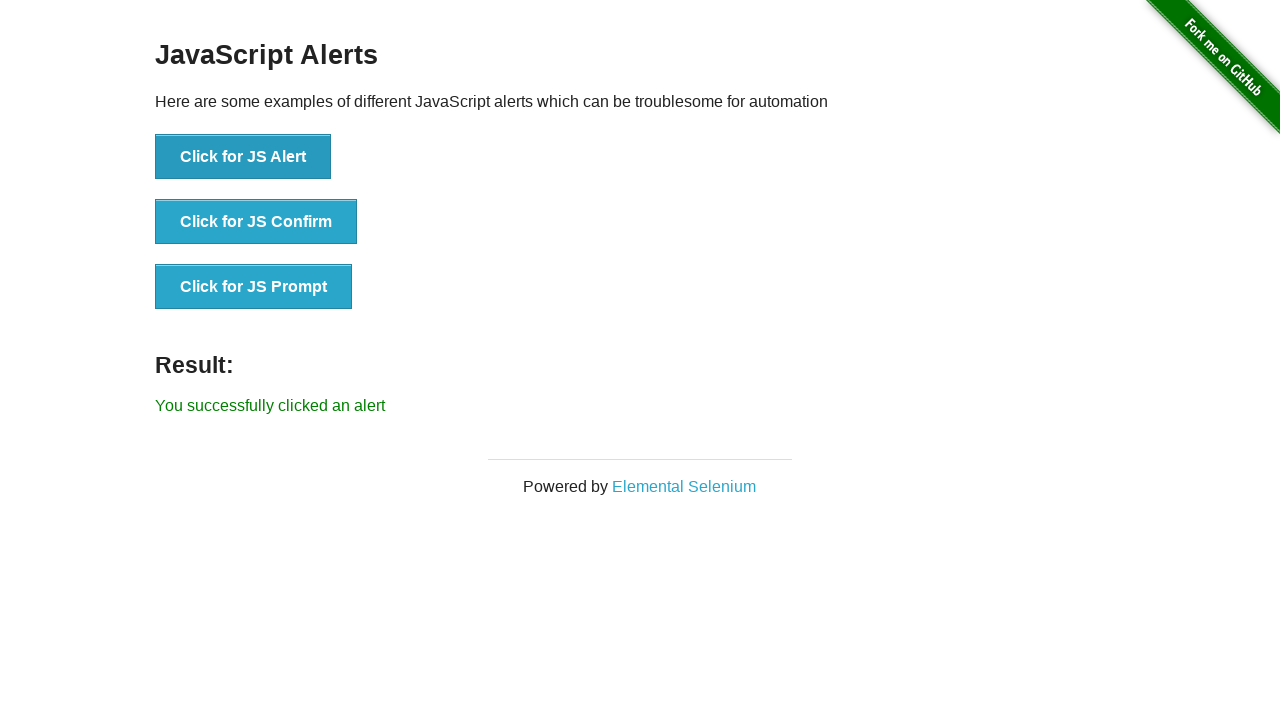

Set up dialog handler to accept the alert
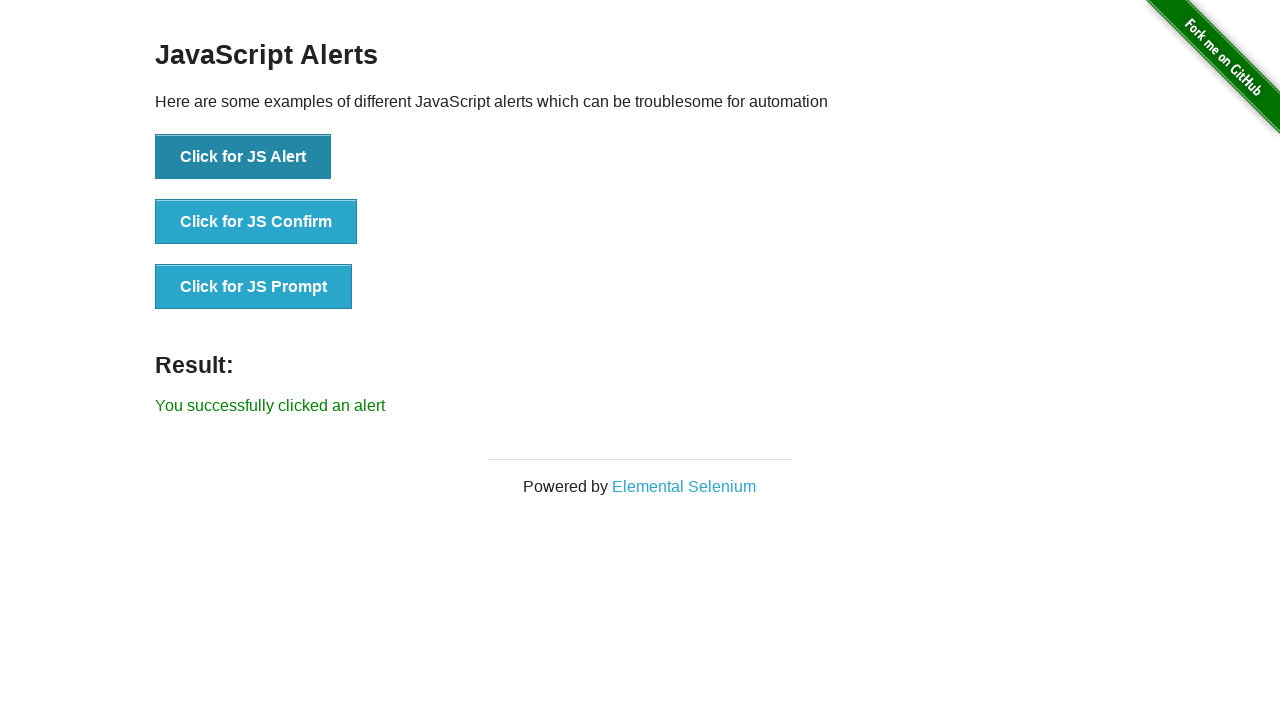

Retrieved result message text from page
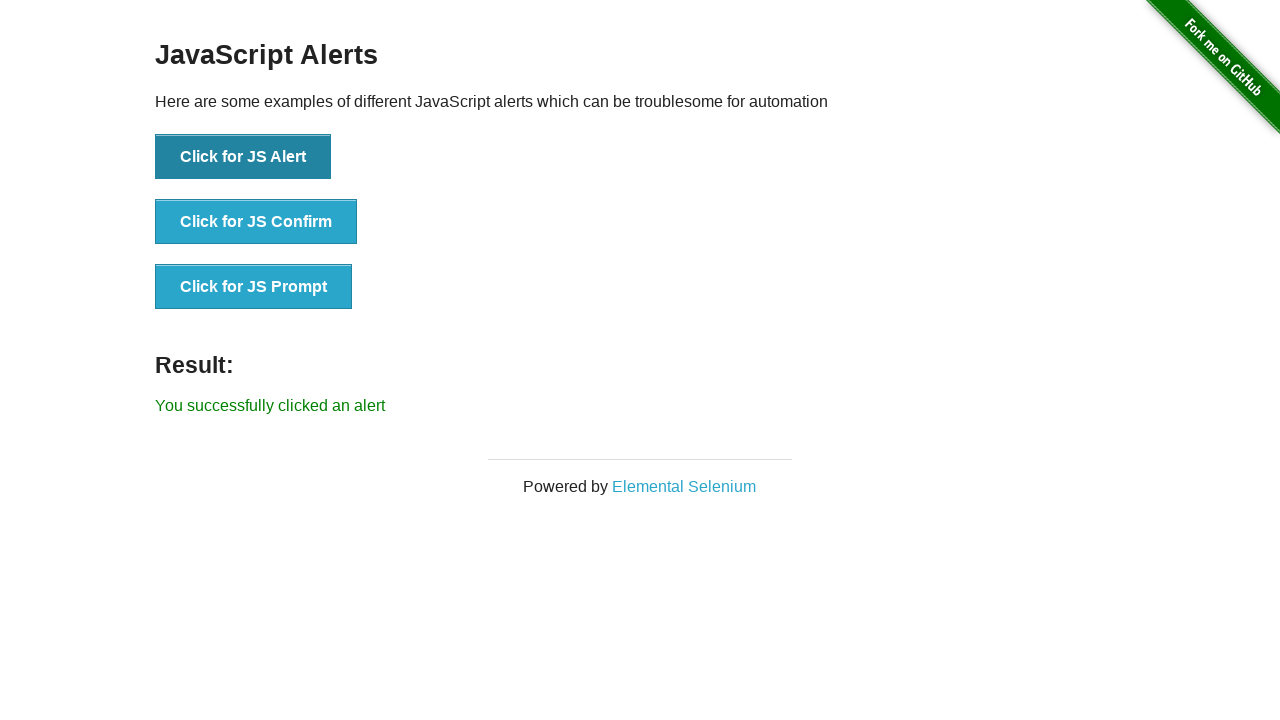

Verified success message: 'You successfully clicked an alert'
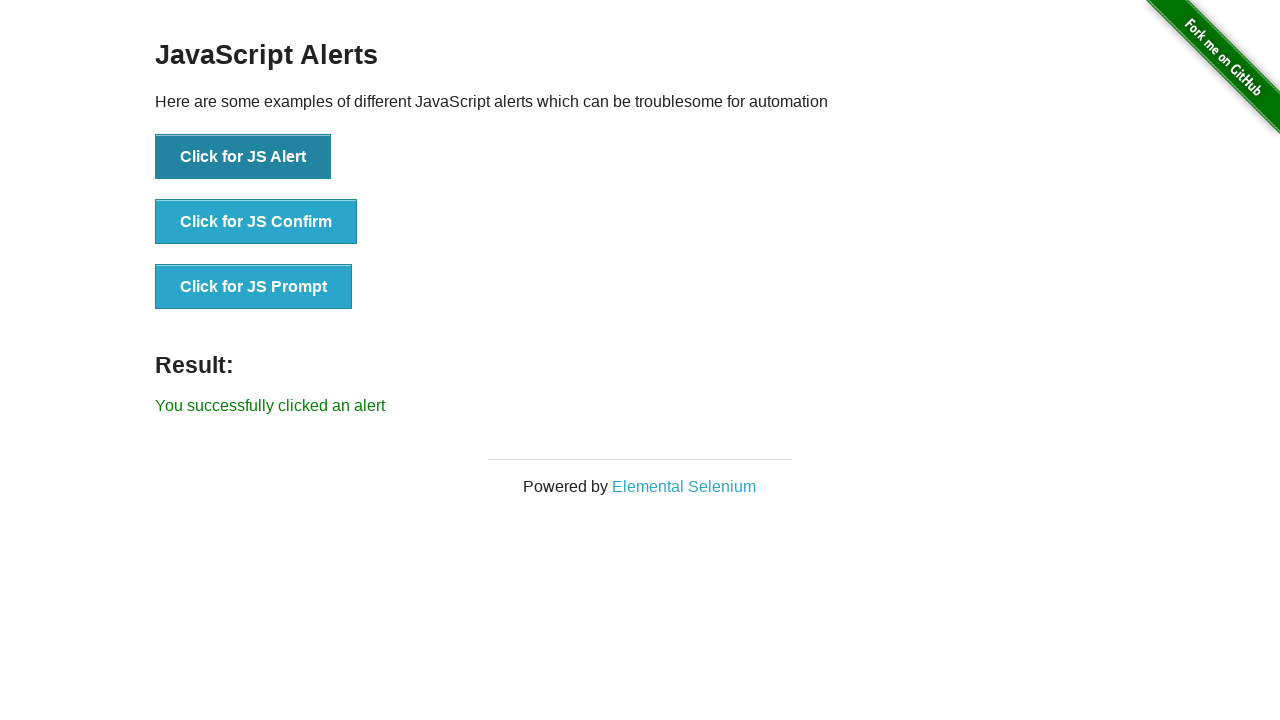

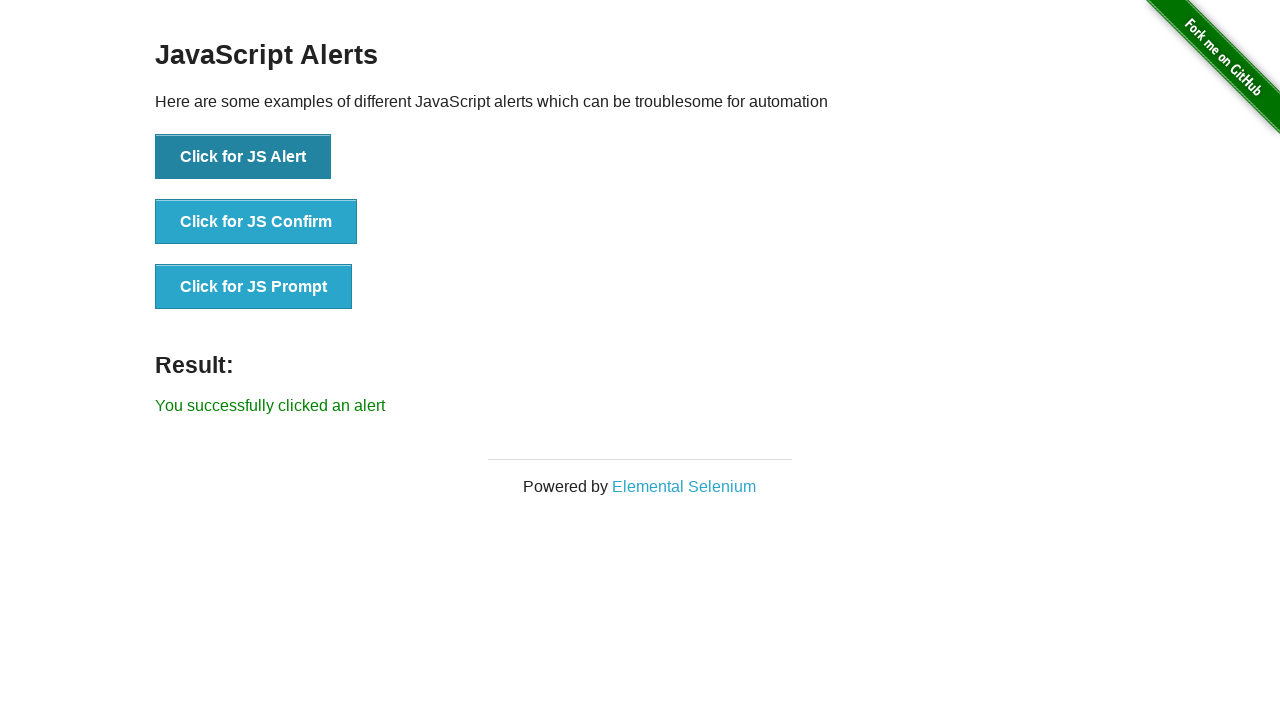